Tests the search functionality on Zero Web App Security site by searching for "account" and verifying search results are displayed

Starting URL: http://zero.webappsecurity.com/

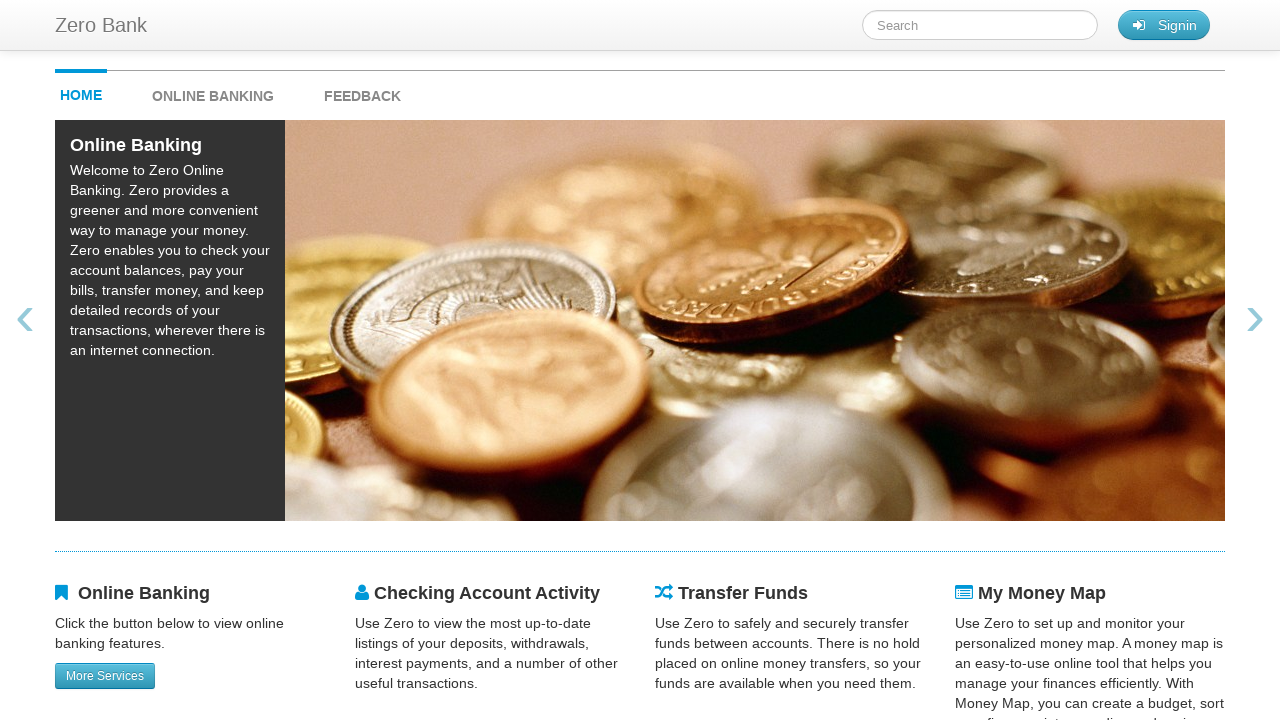

Filled search field with 'account' on #searchTerm
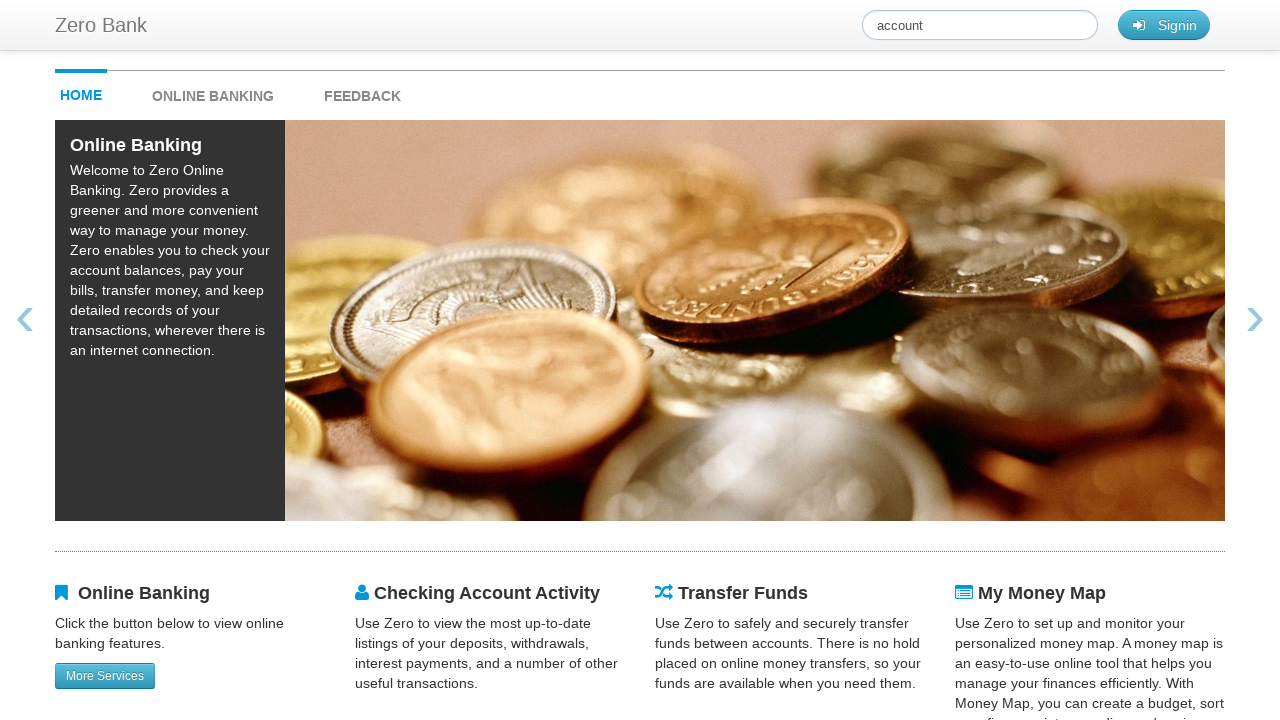

Pressed Enter to submit search on #searchTerm
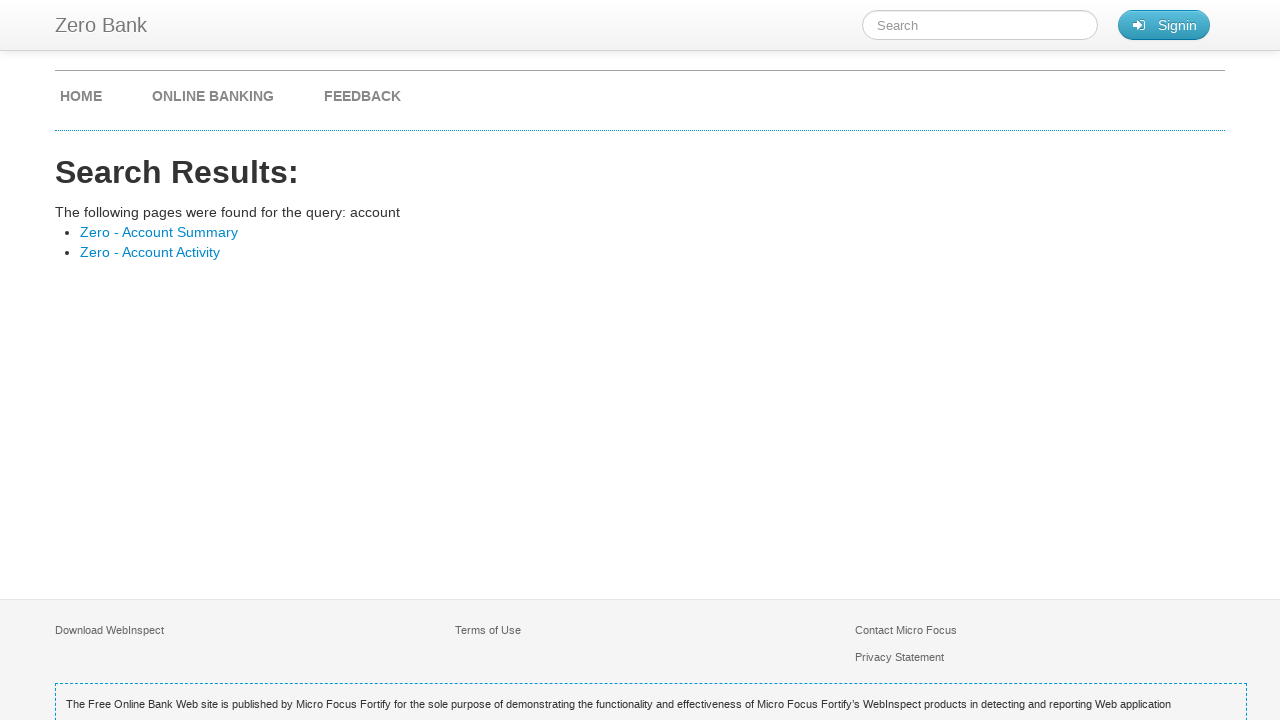

Search results loaded and 'Zero - Account' link appeared
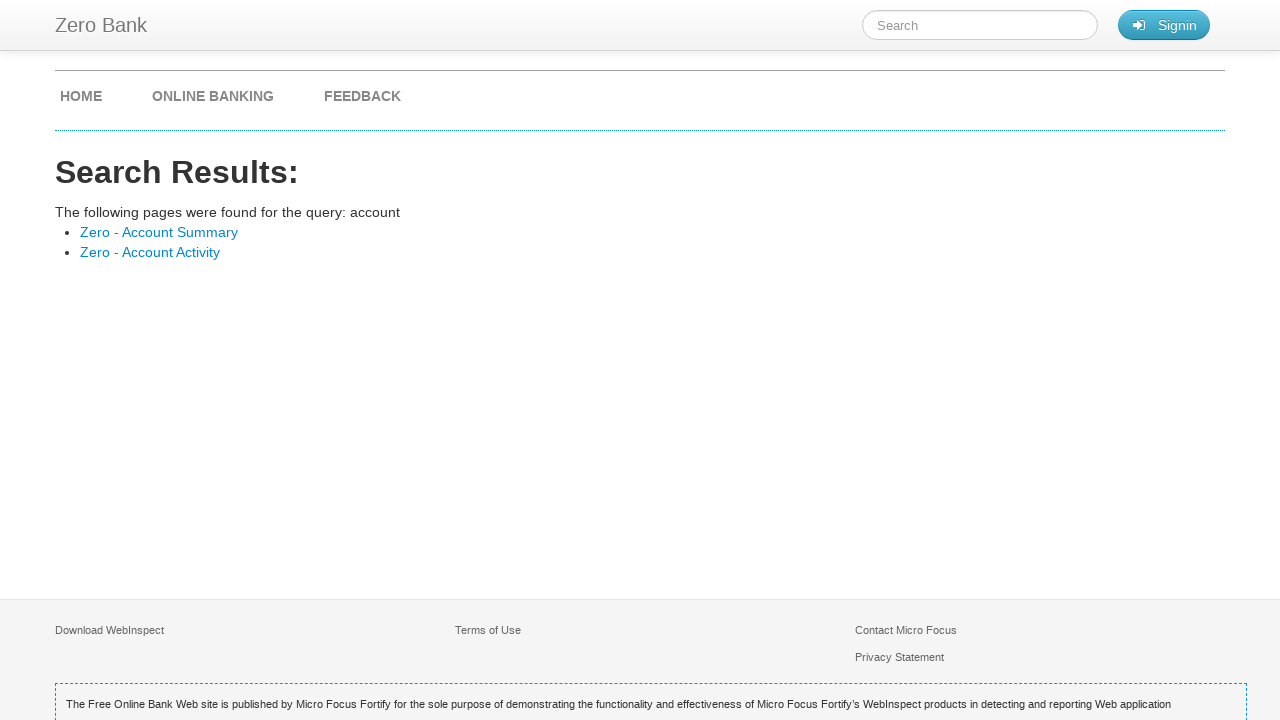

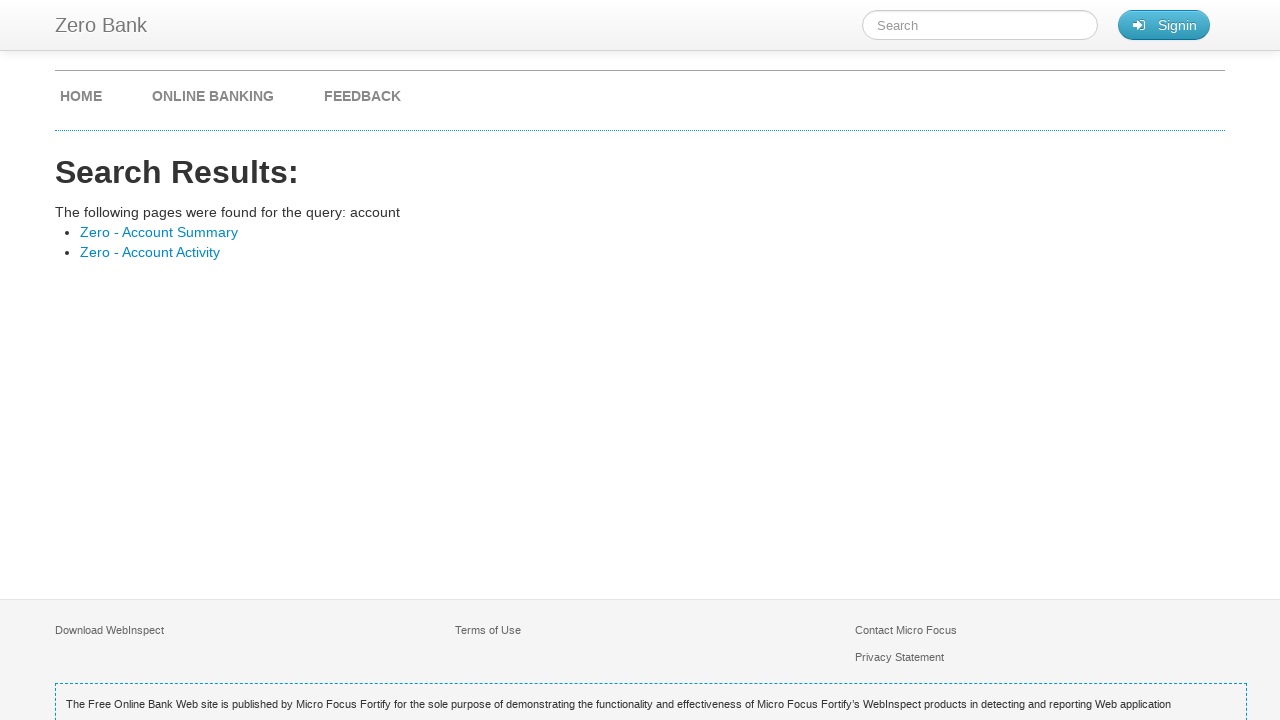